Tests checkbox functionality by selecting Option 2 and Option 3, then verifying the result displays the correct selected values

Starting URL: https://kristinek.github.io/site/examples/actions

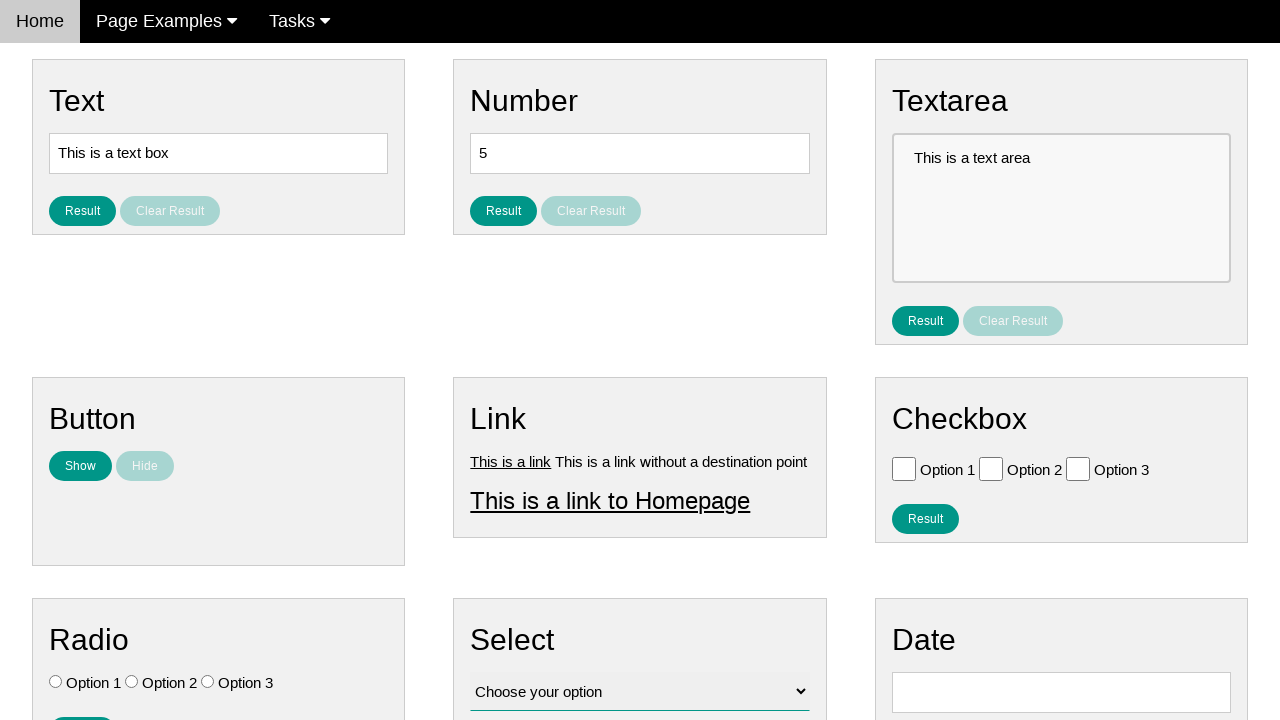

Located all checkbox elements
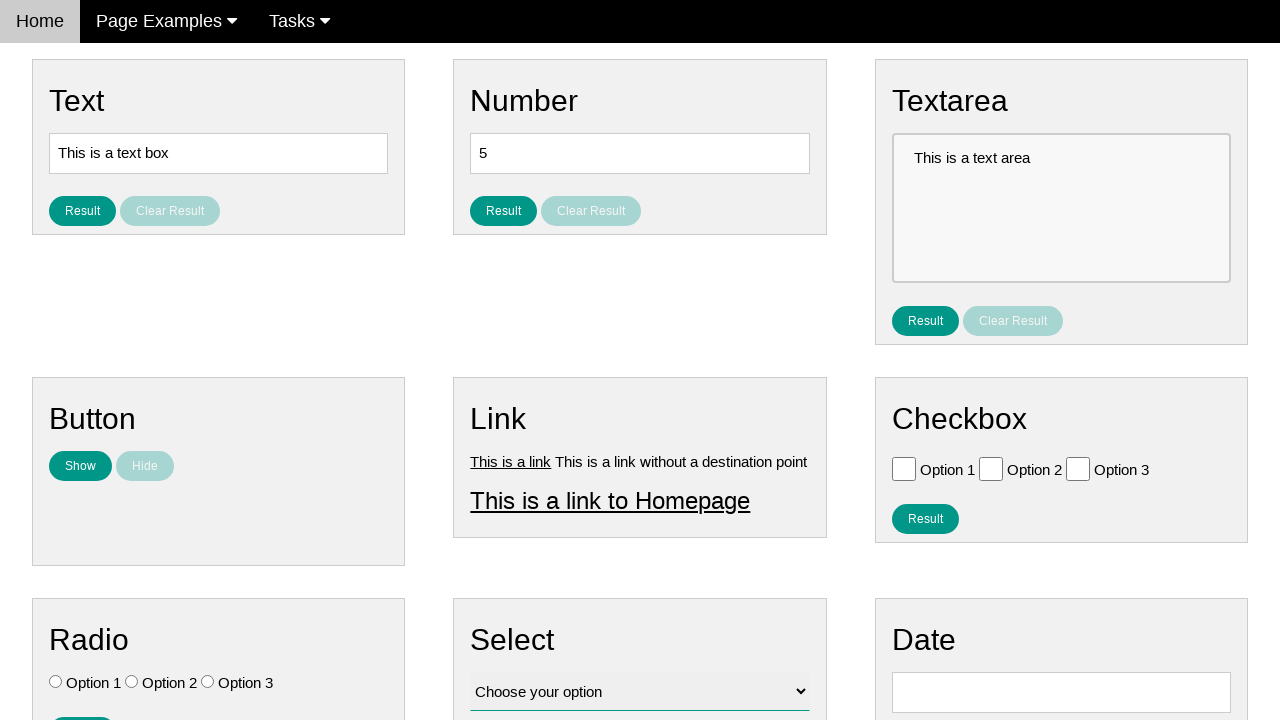

Selected Option 2 checkbox at (991, 468) on .w3-check[type='checkbox'] >> nth=1
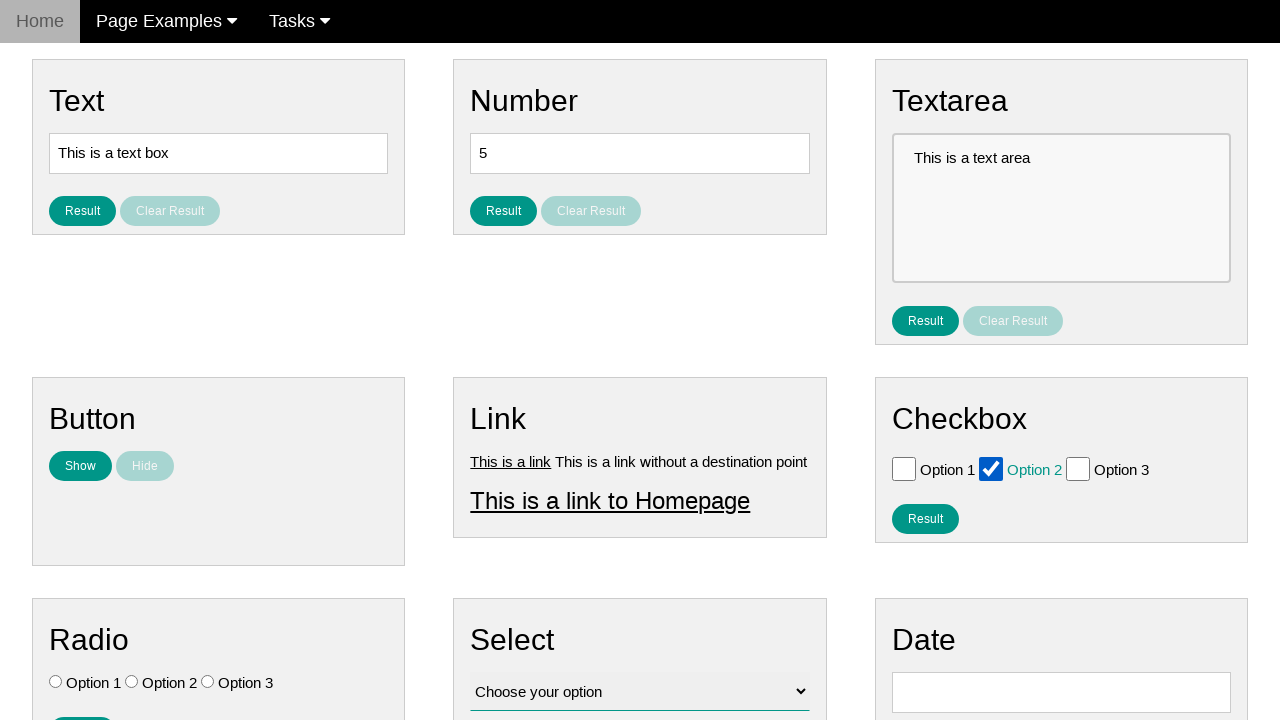

Selected Option 3 checkbox at (1078, 468) on .w3-check[type='checkbox'] >> nth=2
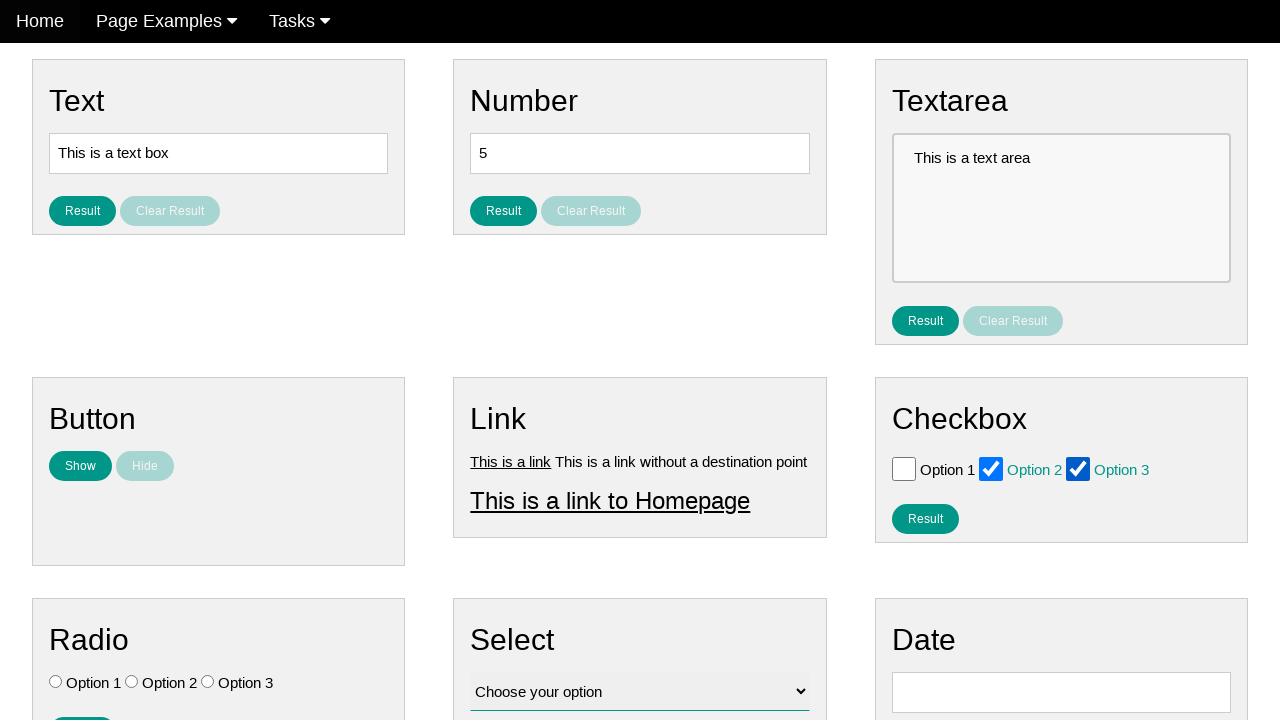

Clicked result button to display selected checkboxes at (925, 518) on #result_button_checkbox
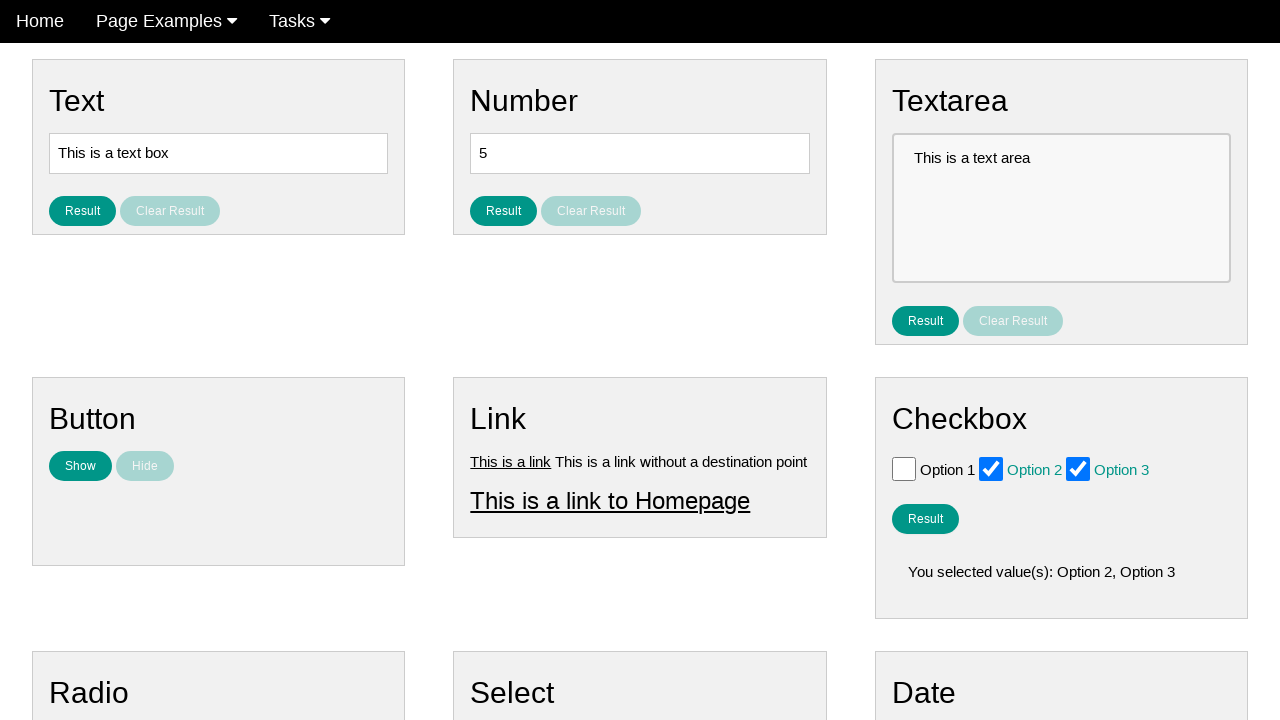

Result displayed showing selected checkbox values
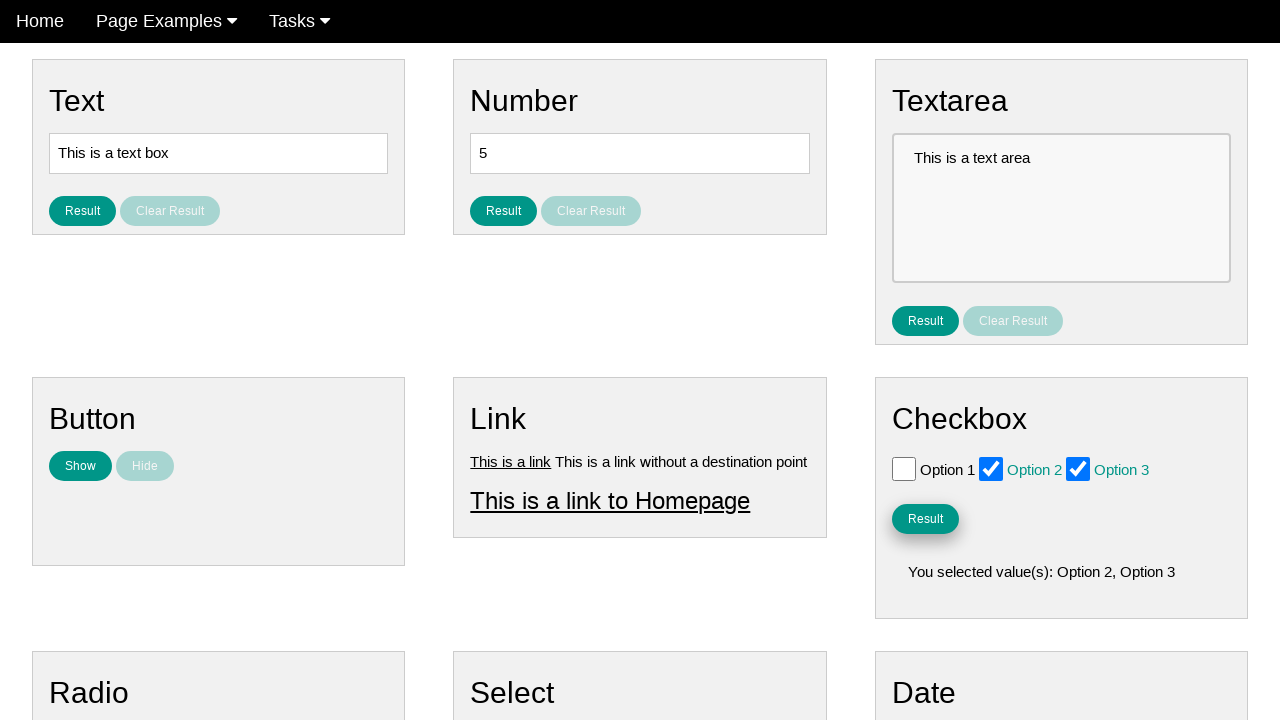

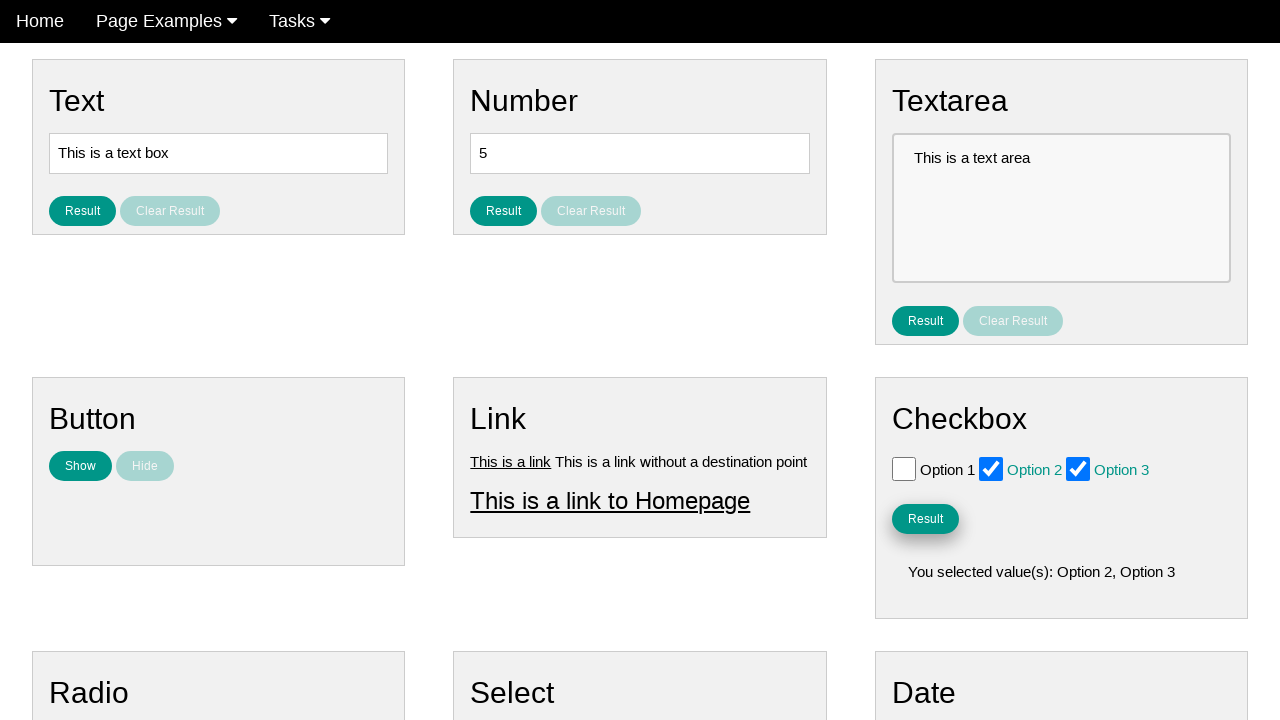